Tests hoverable dropdown menu navigation by hovering through nested menu items in different paths

Starting URL: https://vins-udemy.s3.amazonaws.com/java/html/drop-down.html

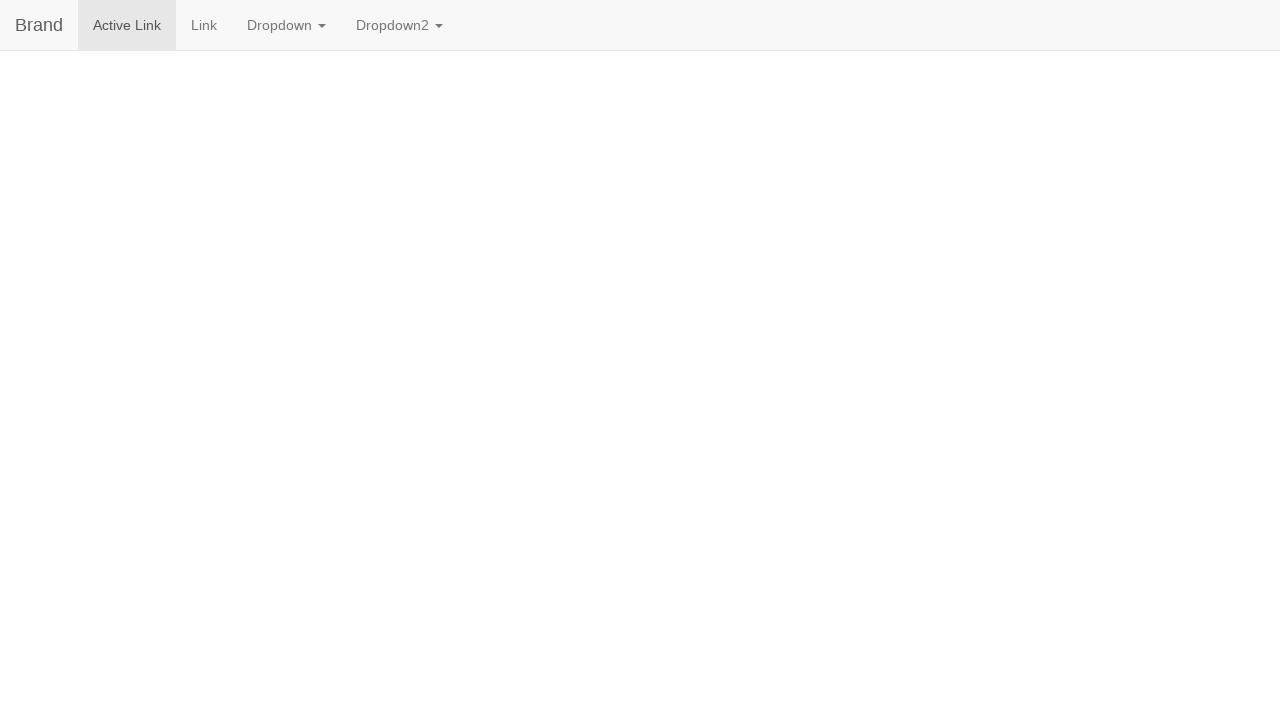

Navigated to hoverable dropdown test page
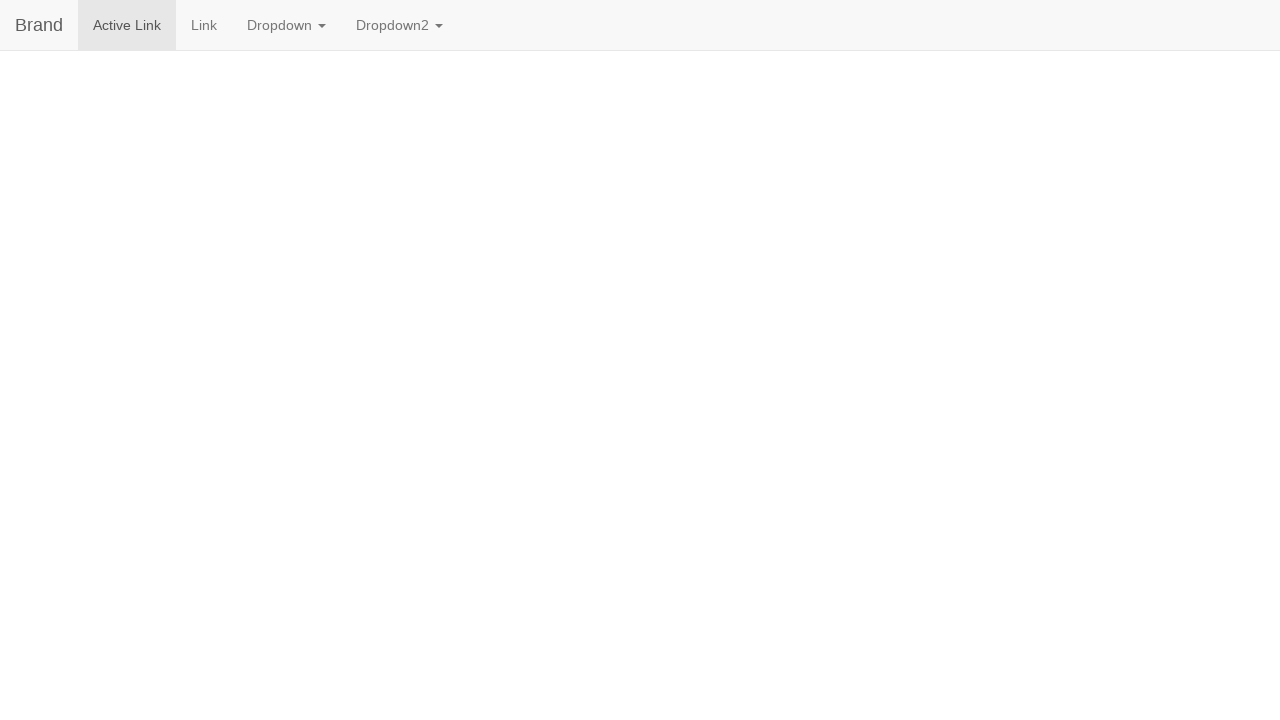

Hovered over 'Dropdown' menu item to open main dropdown at (286, 25) on a:text('Dropdown')
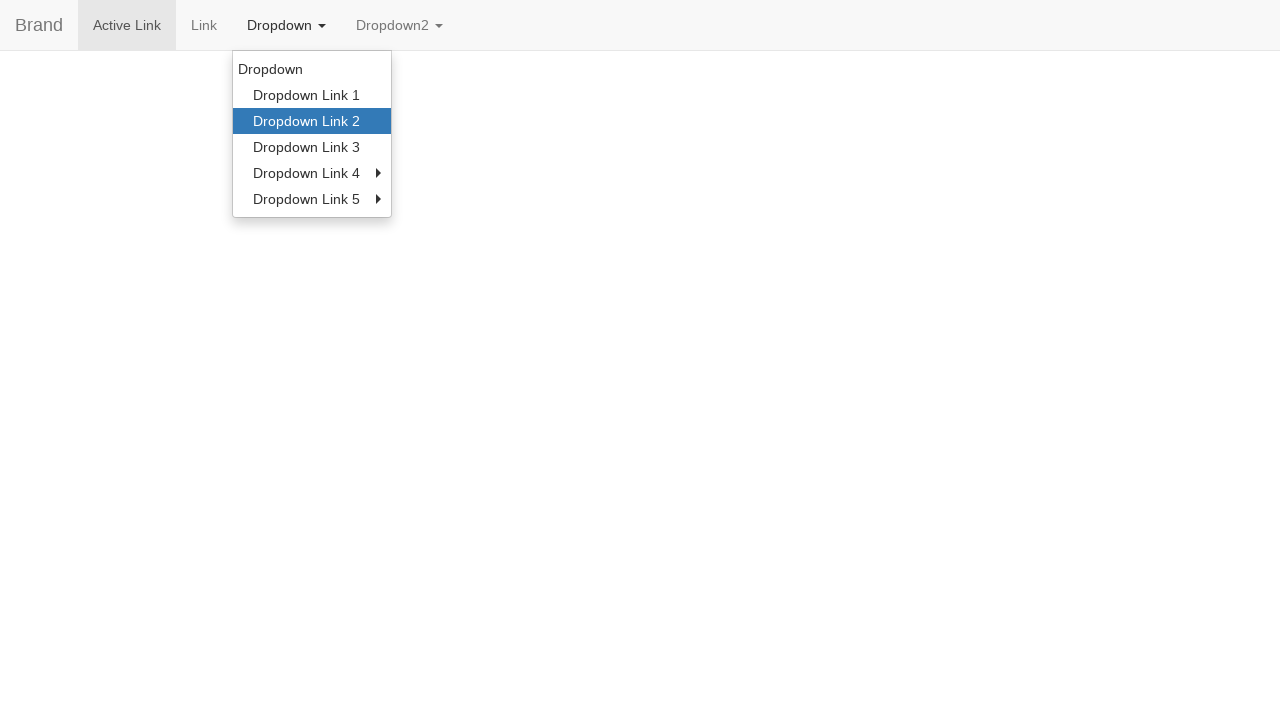

Hovered over 'Dropdown Link 2' in the dropdown menu at (312, 121) on a:text('Dropdown Link 2')
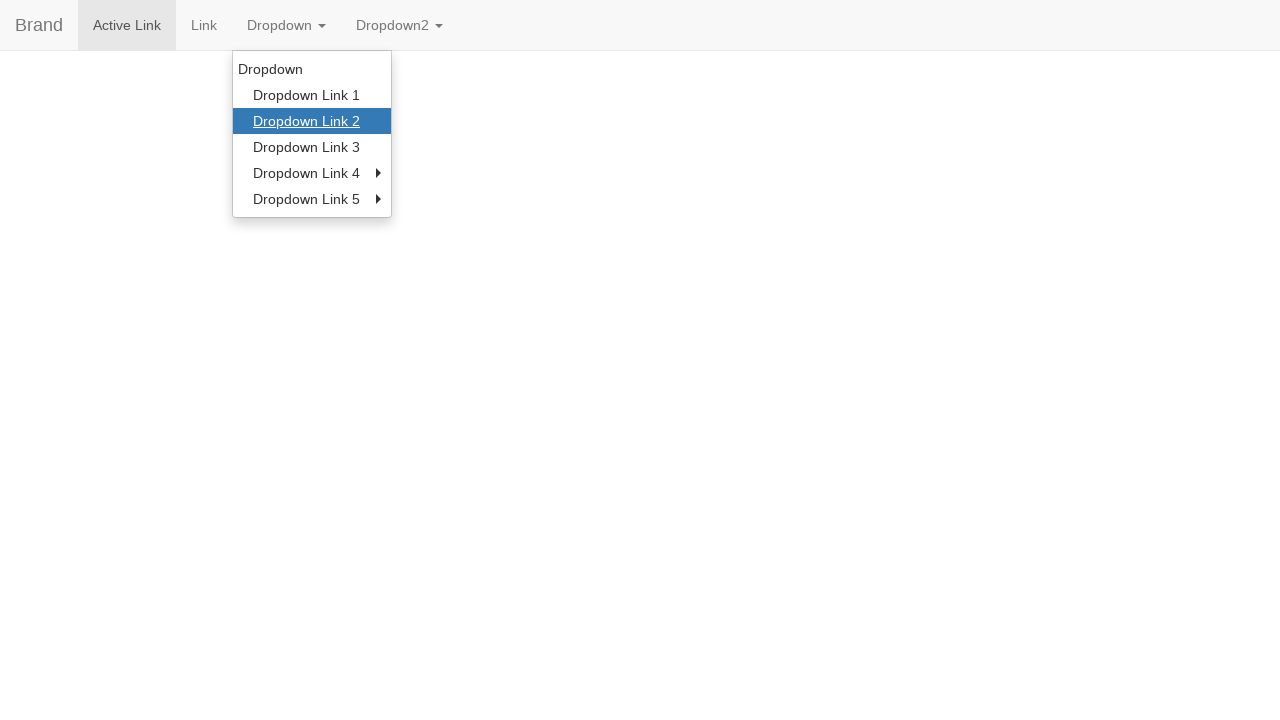

Waited 2 seconds to observe first path navigation
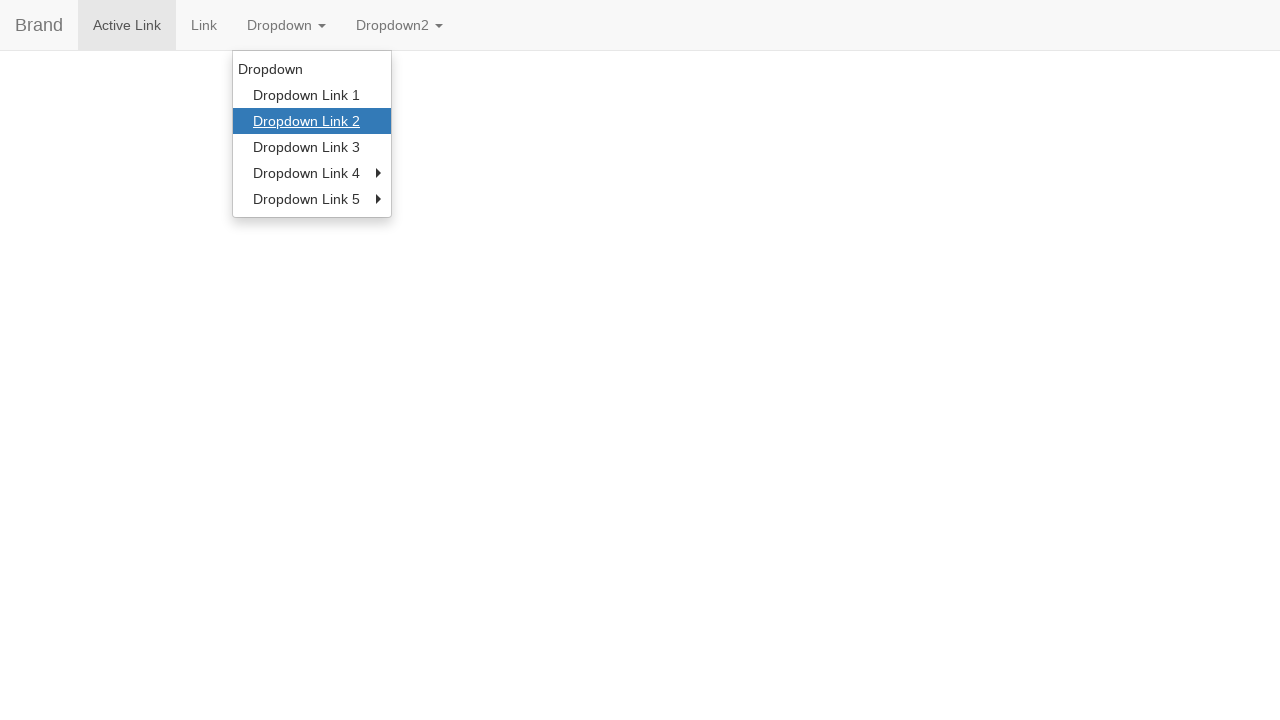

Hovered over 'Dropdown' menu item to open main dropdown for second path at (286, 25) on a:text('Dropdown')
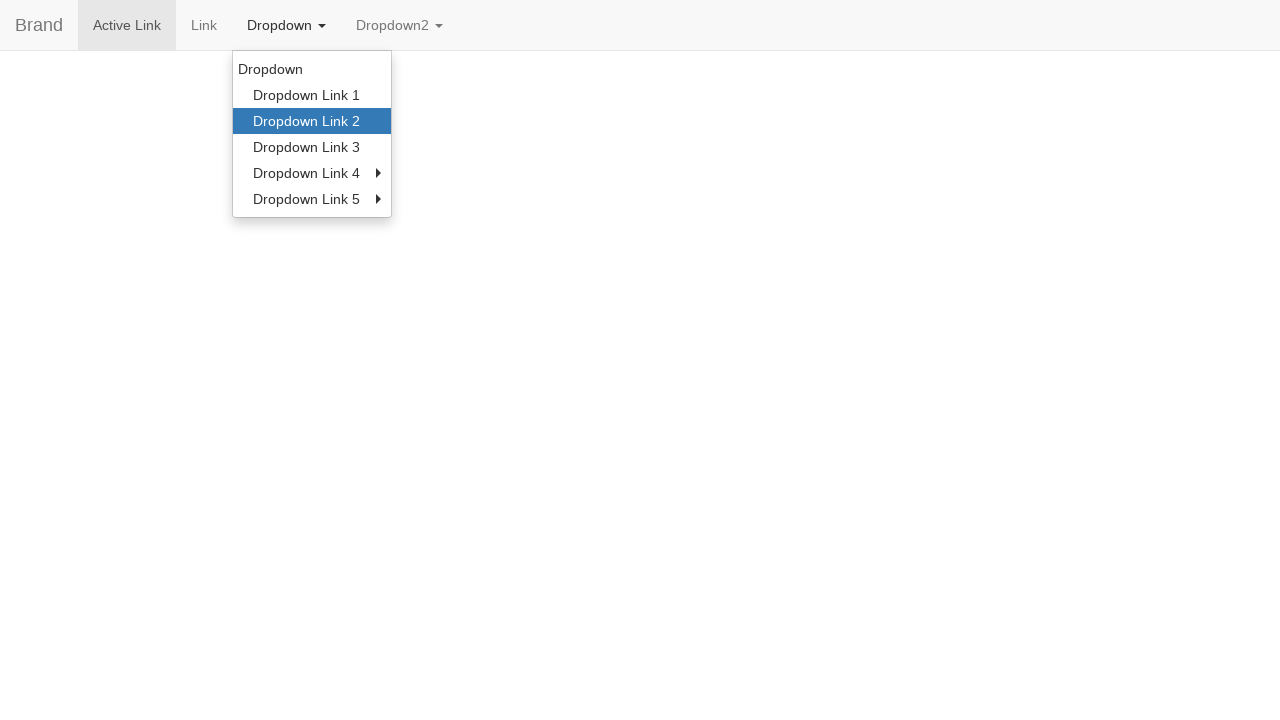

Hovered over 'Dropdown Link 5' to reveal nested submenu at (312, 199) on a:text('Dropdown Link 5')
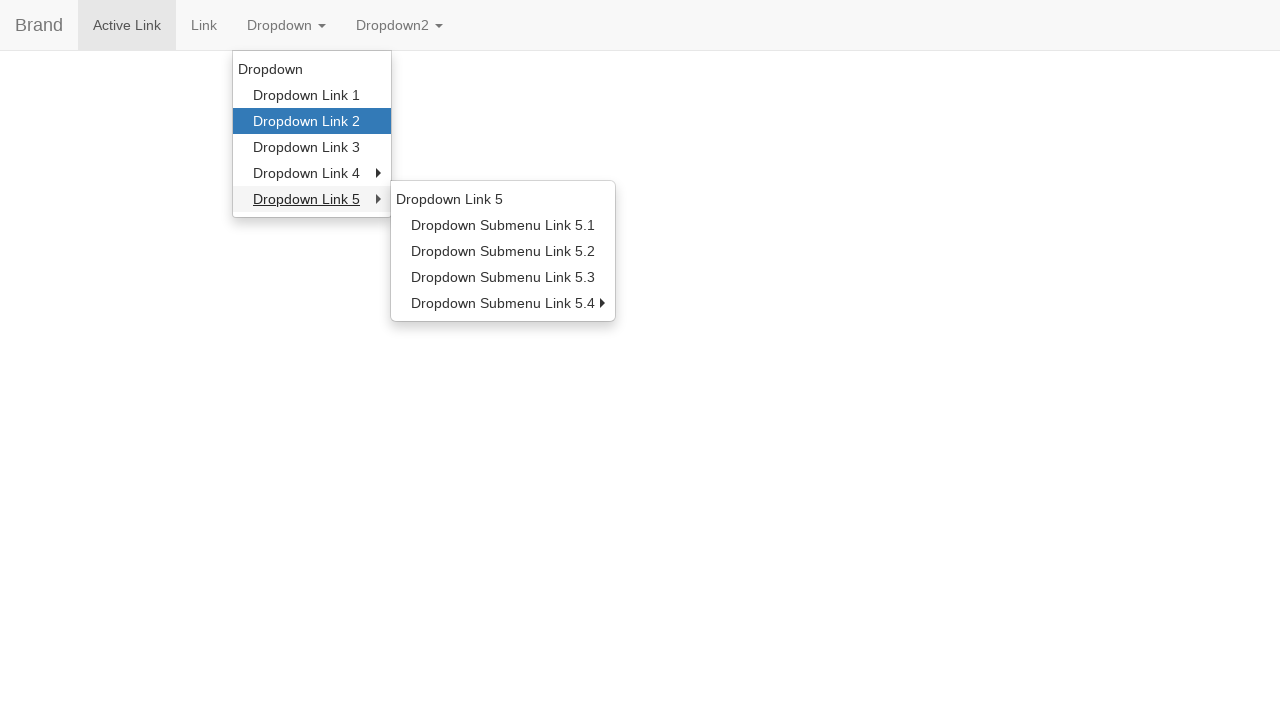

Hovered over 'Dropdown Submenu Link 5.1' in the nested submenu at (503, 225) on a:text('Dropdown Submenu Link 5.1')
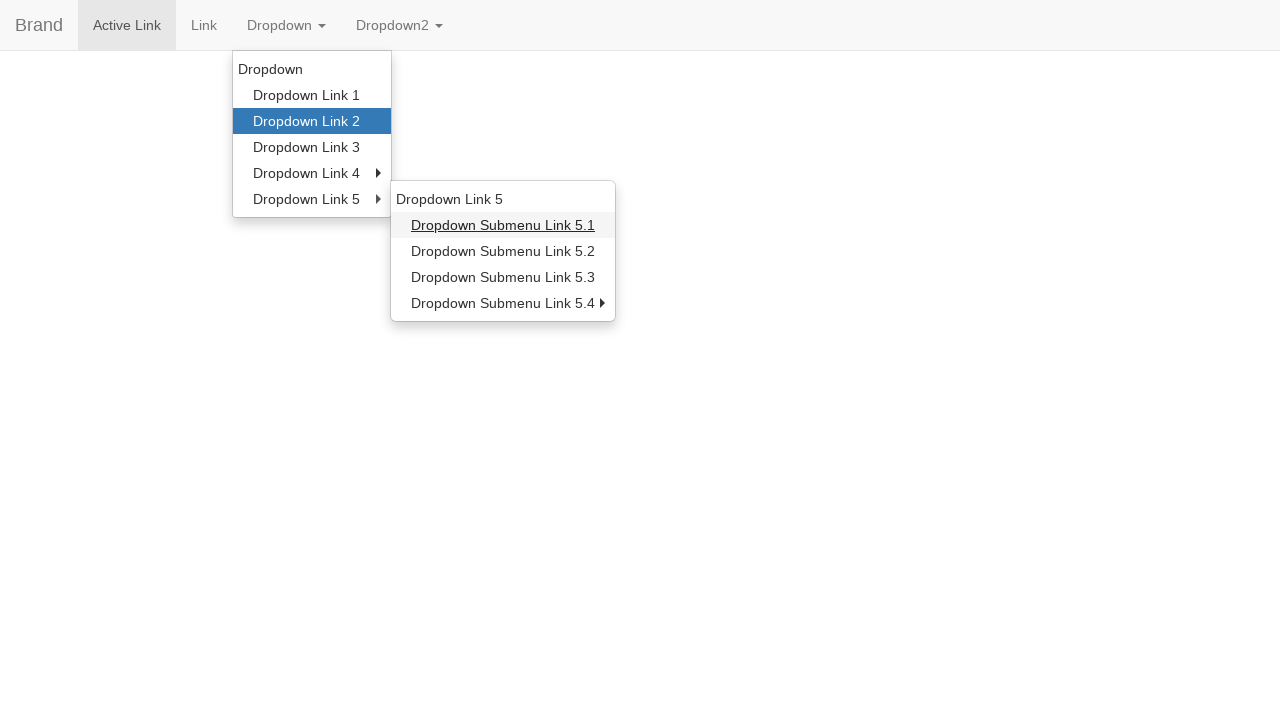

Waited 2 seconds to observe second path navigation
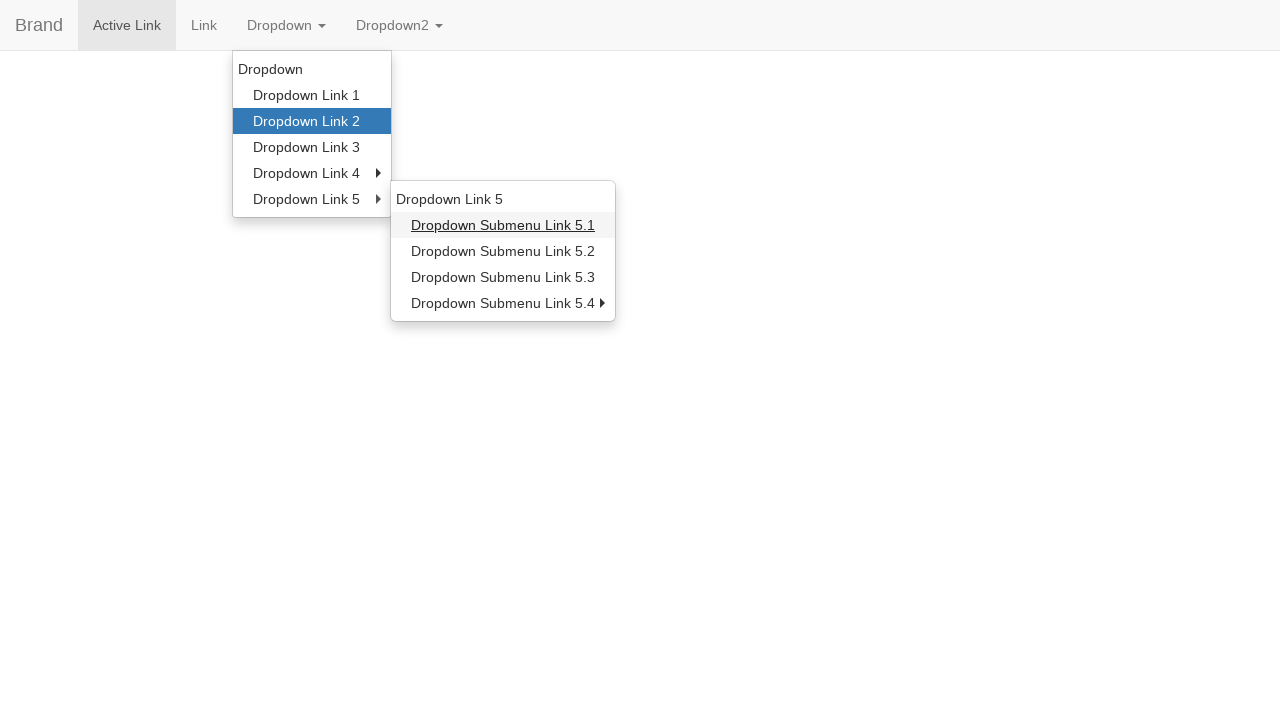

Hovered over 'Dropdown' menu item to open main dropdown for third path at (286, 25) on a:text('Dropdown')
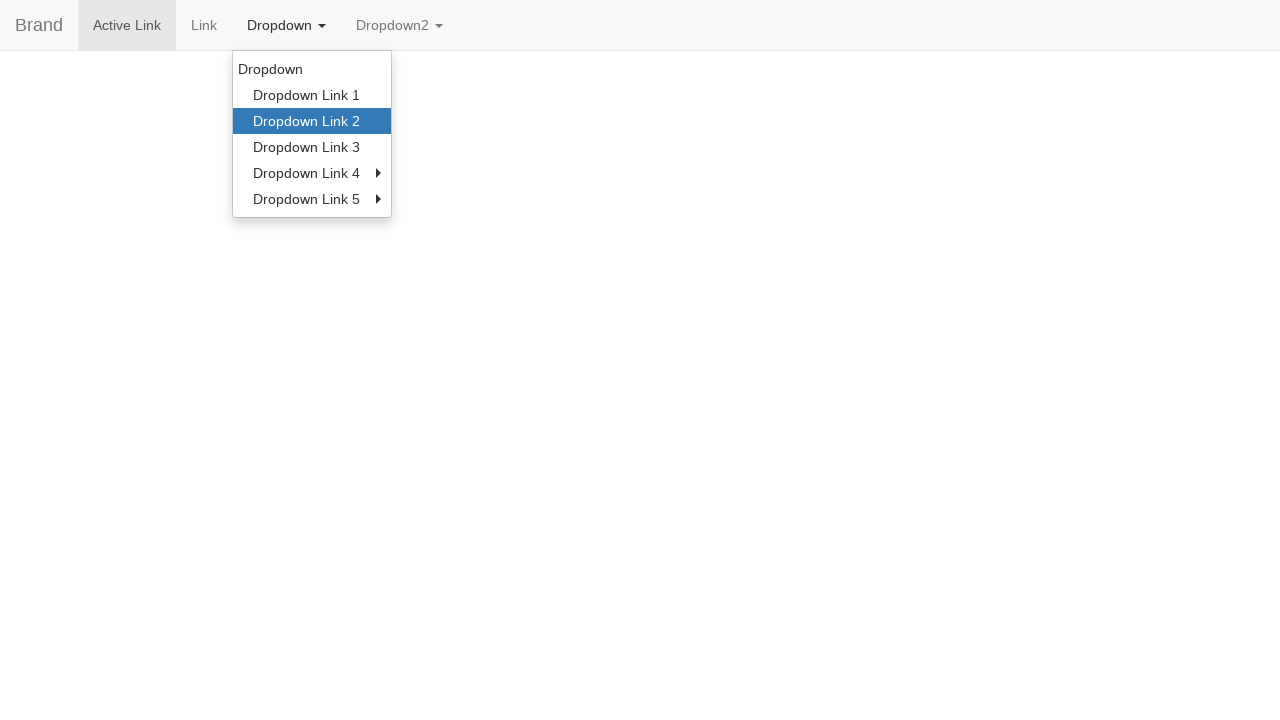

Hovered over 'Dropdown Link 5' to reveal nested submenu for third path at (312, 199) on a:text('Dropdown Link 5')
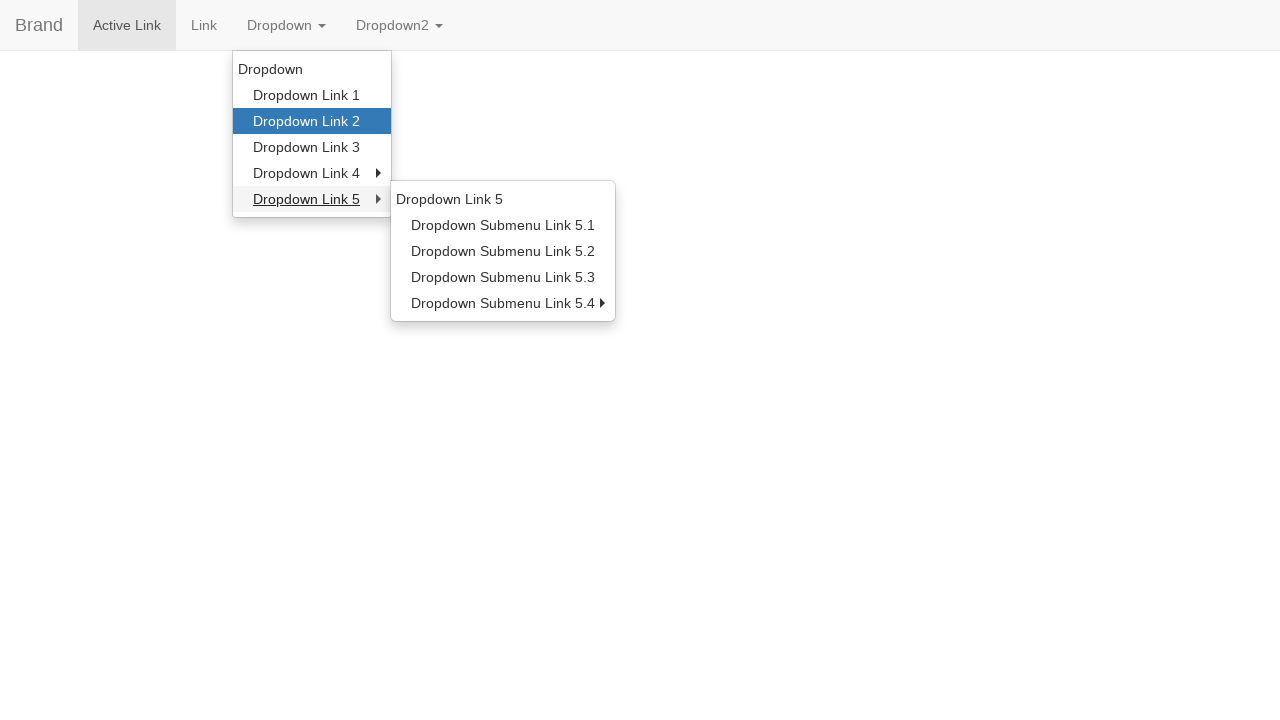

Hovered over 'Dropdown Submenu Link 5.4' to reveal third-level submenu at (503, 303) on a:text('Dropdown Submenu Link 5.4')
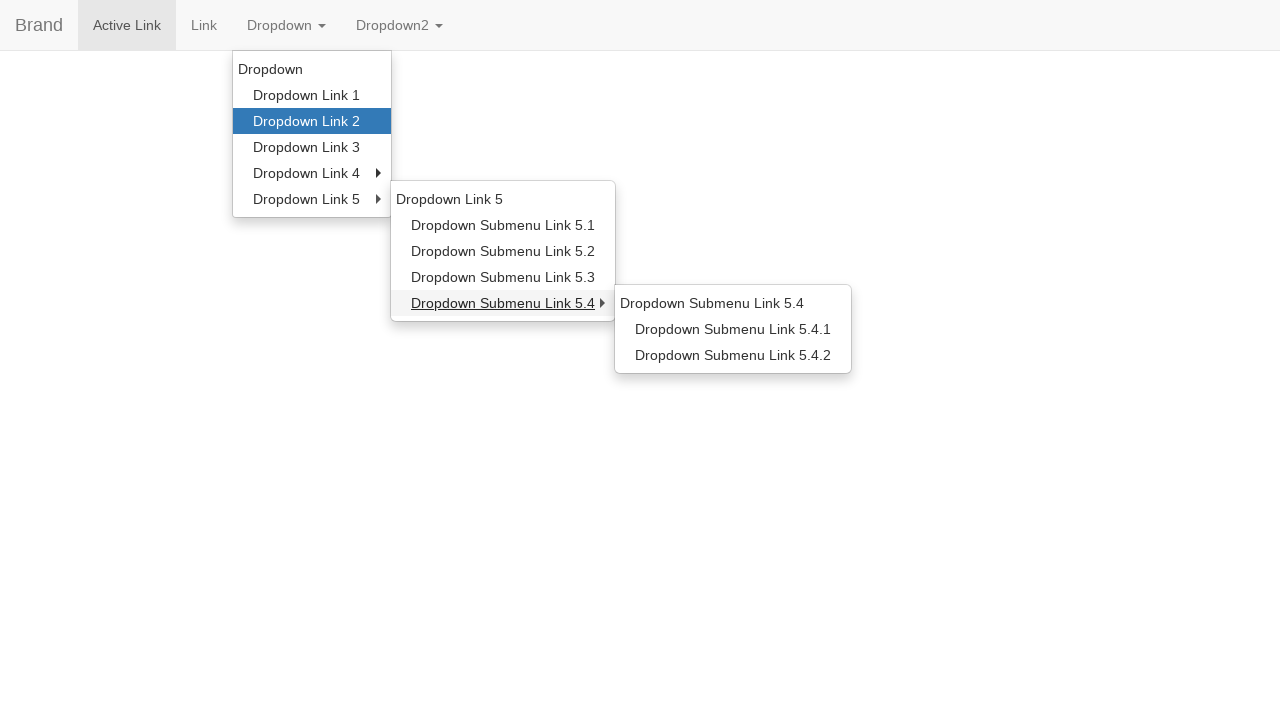

Hovered over 'Dropdown Submenu Link 5.4.2' in the third-level nested submenu at (733, 355) on a:text('Dropdown Submenu Link 5.4.2')
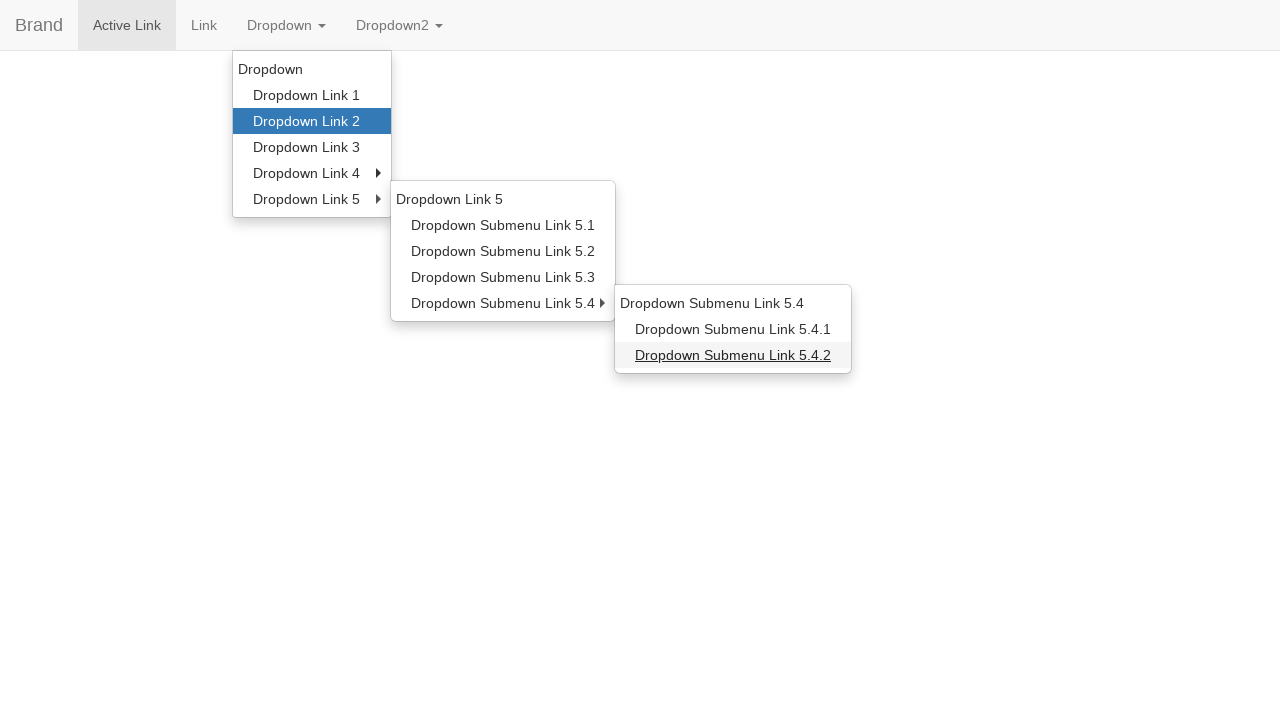

Waited 2 seconds to observe third path navigation
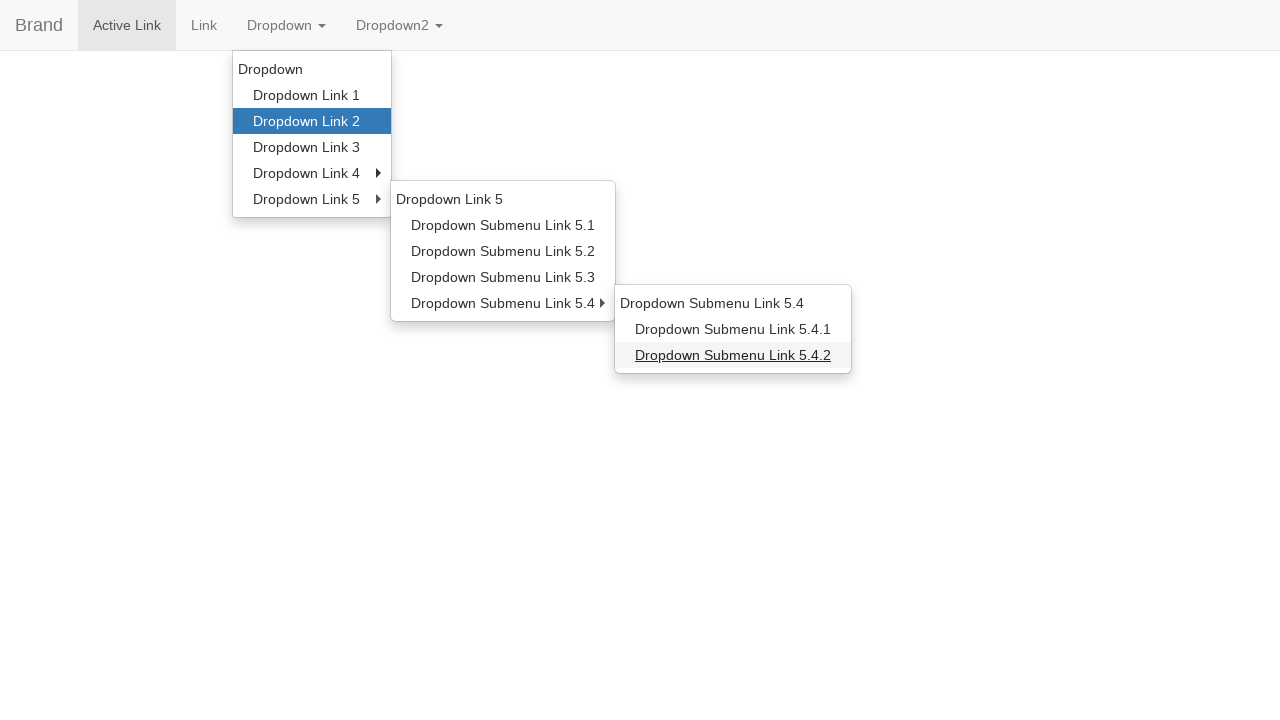

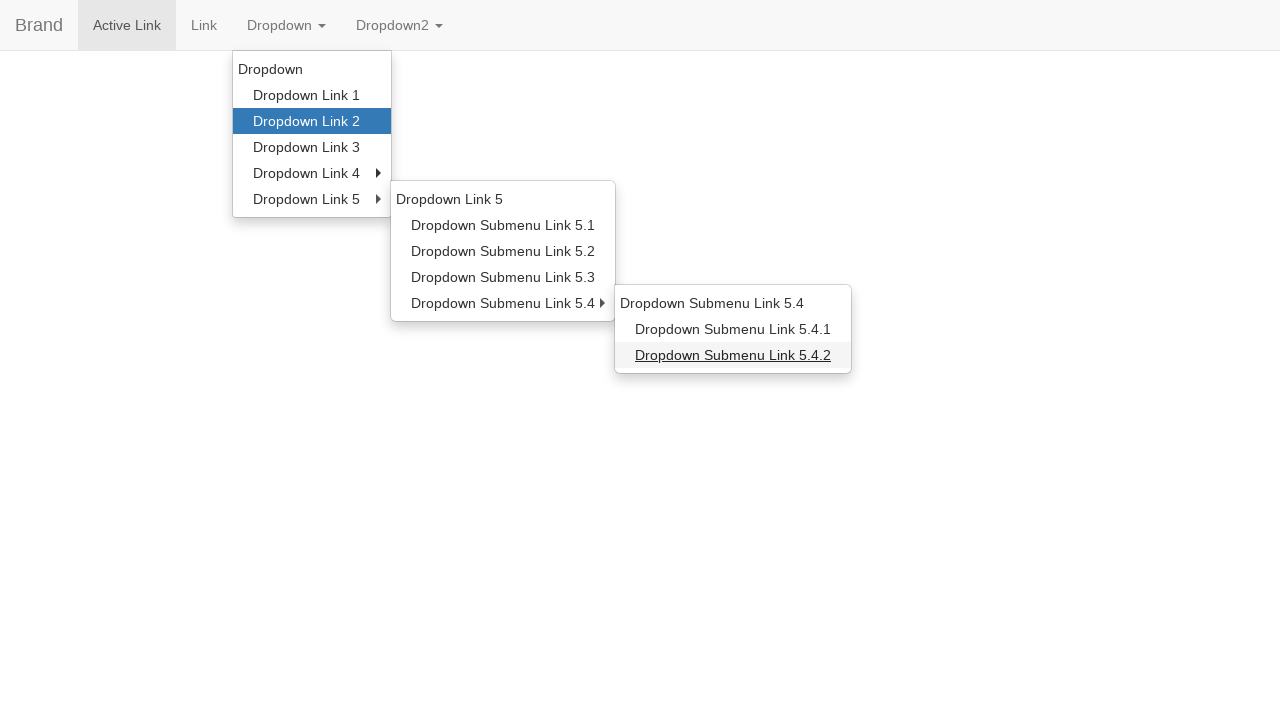